Tests drag and drop functionality within an iframe on jQuery UI demo page, then switches back to main content to click a link

Starting URL: https://jqueryui.com/droppable/

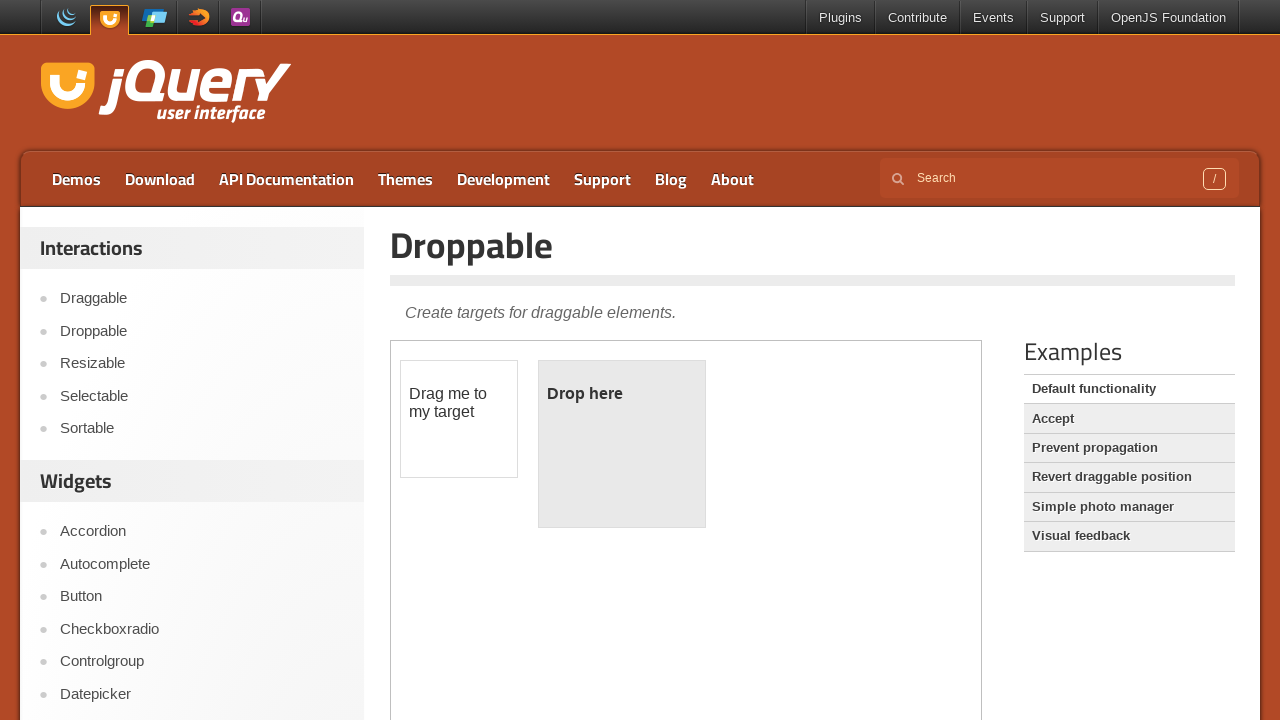

Retrieved all frames on the jQuery UI droppable demo page
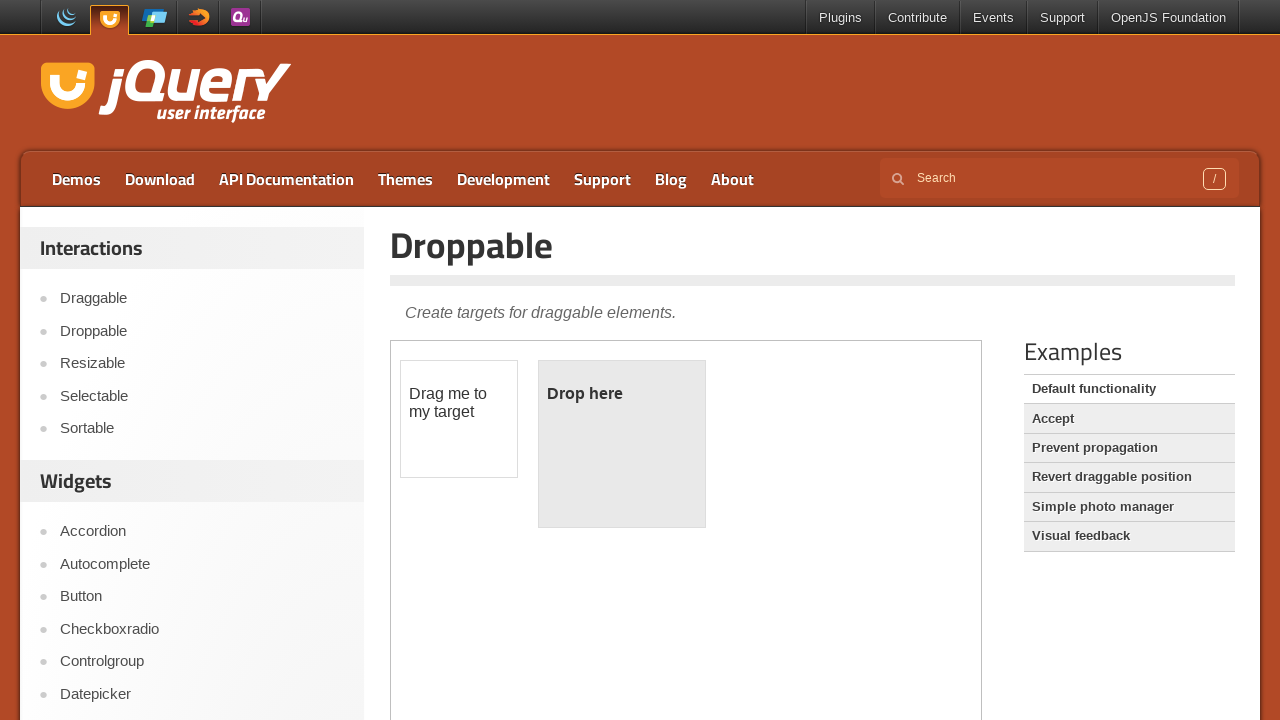

Located and switched to the first iframe containing the droppable demo
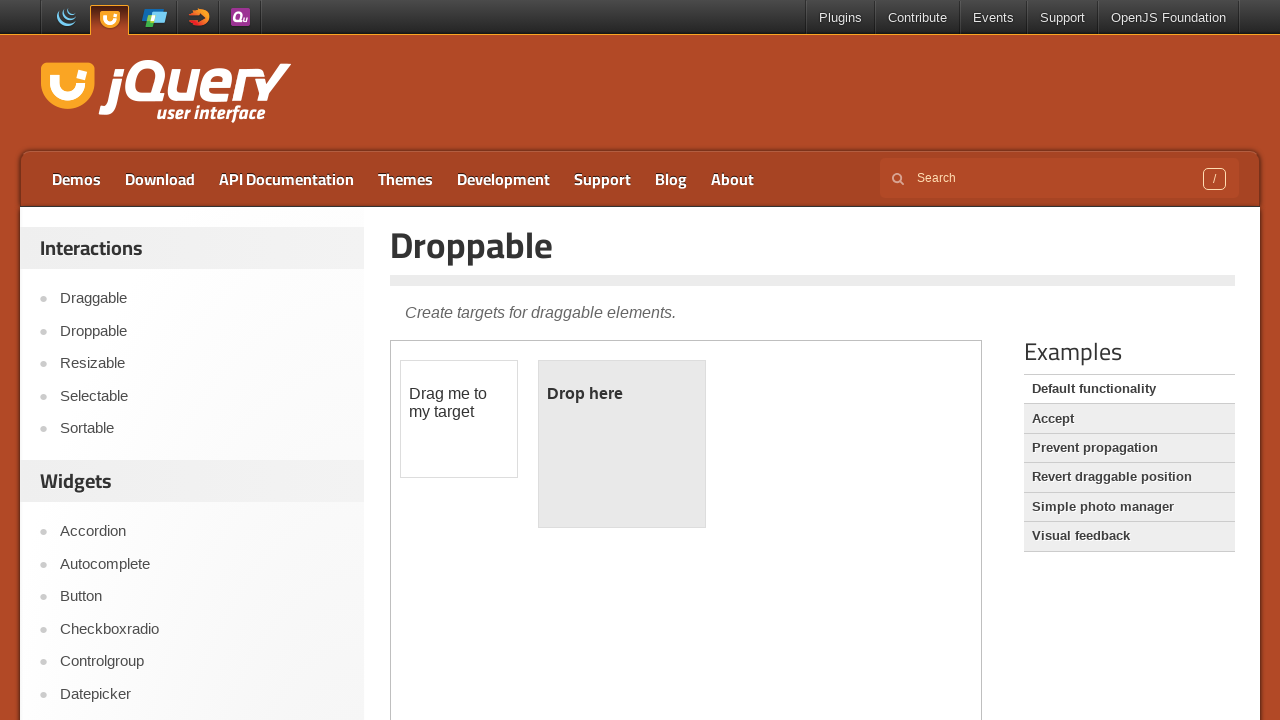

Located the draggable element within the iframe
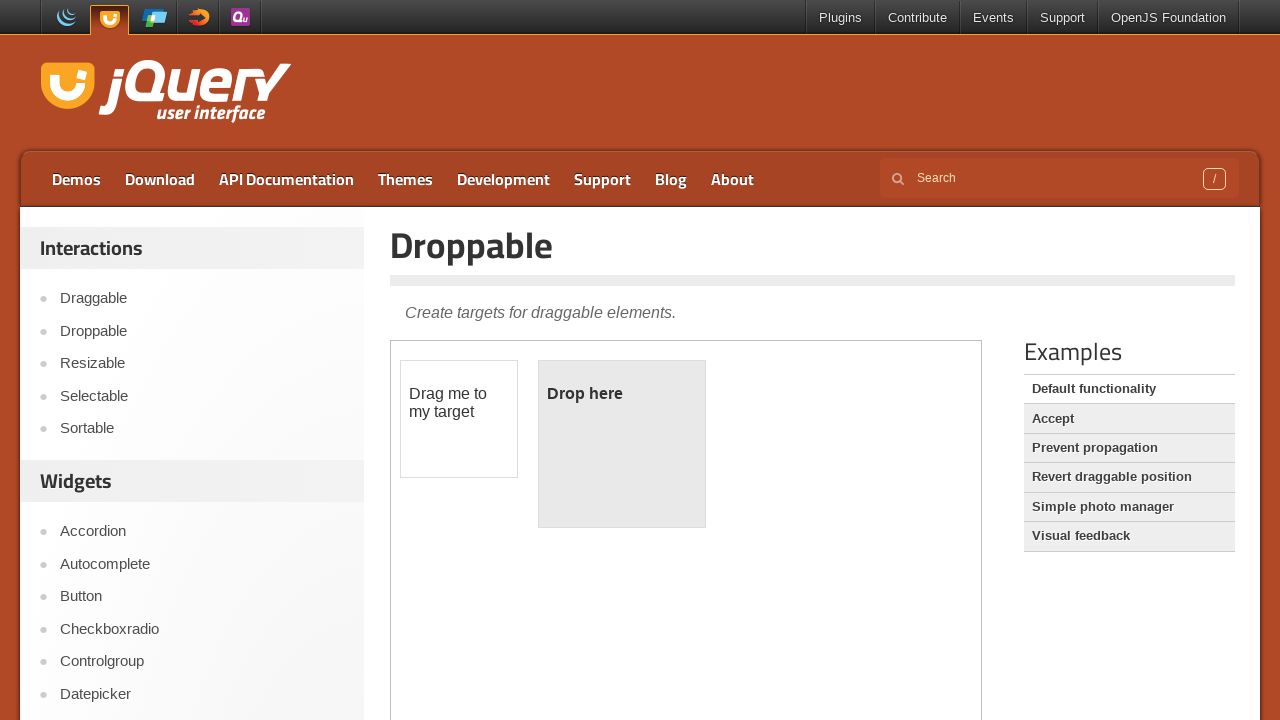

Located the droppable target element within the iframe
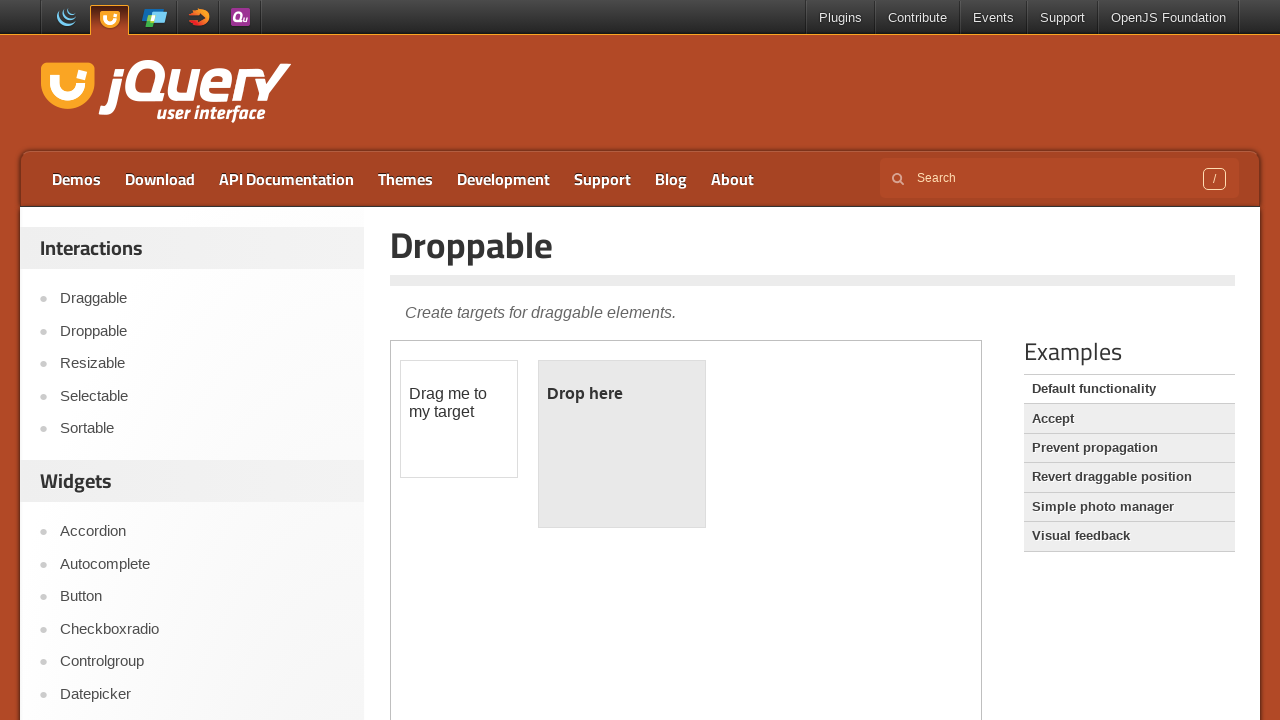

Dragged the draggable element to the droppable target at (622, 444)
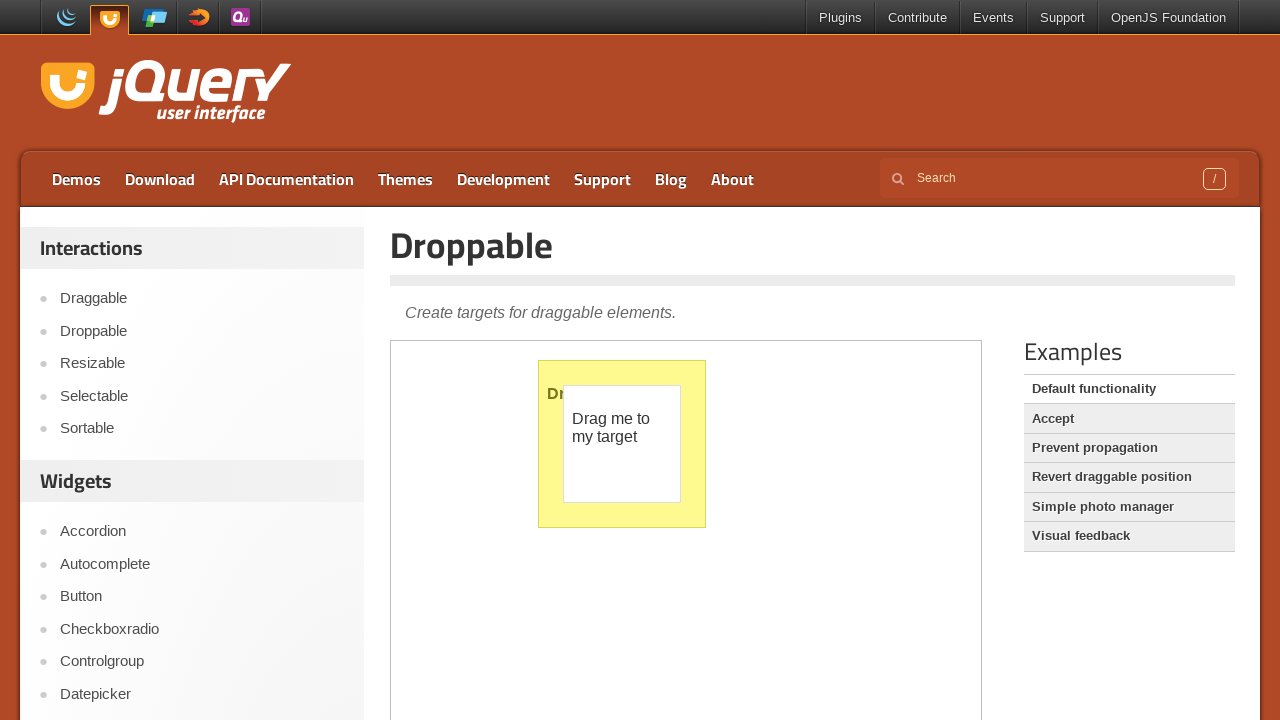

Switched back to main content and clicked the Accept link at (1129, 419) on xpath=//a[text()='Accept']
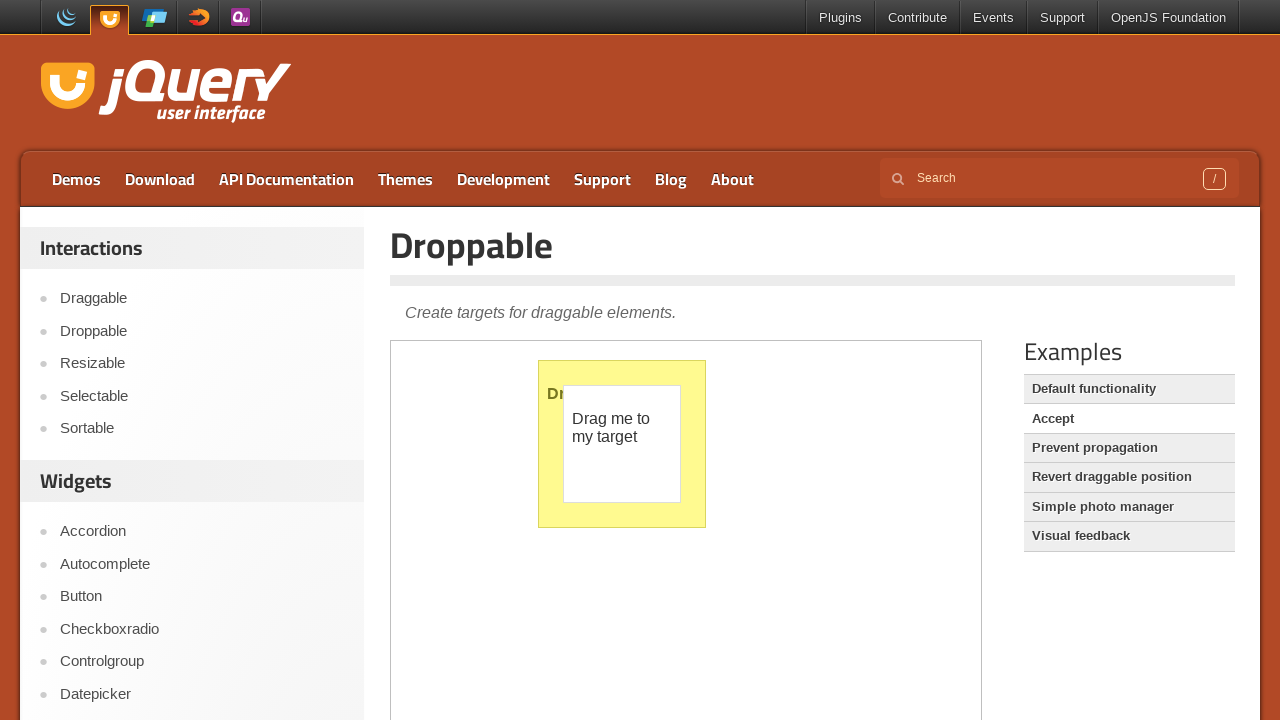

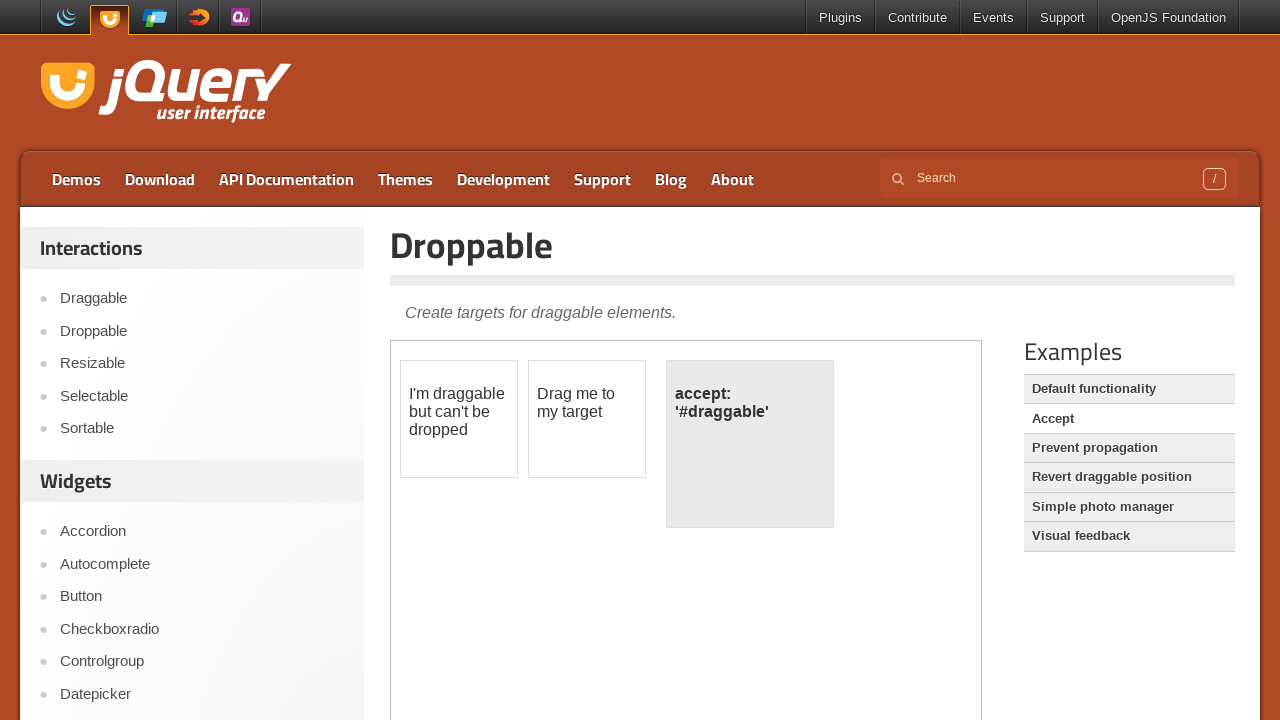